Tests that edits are cancelled when pressing Escape key

Starting URL: https://demo.playwright.dev/todomvc

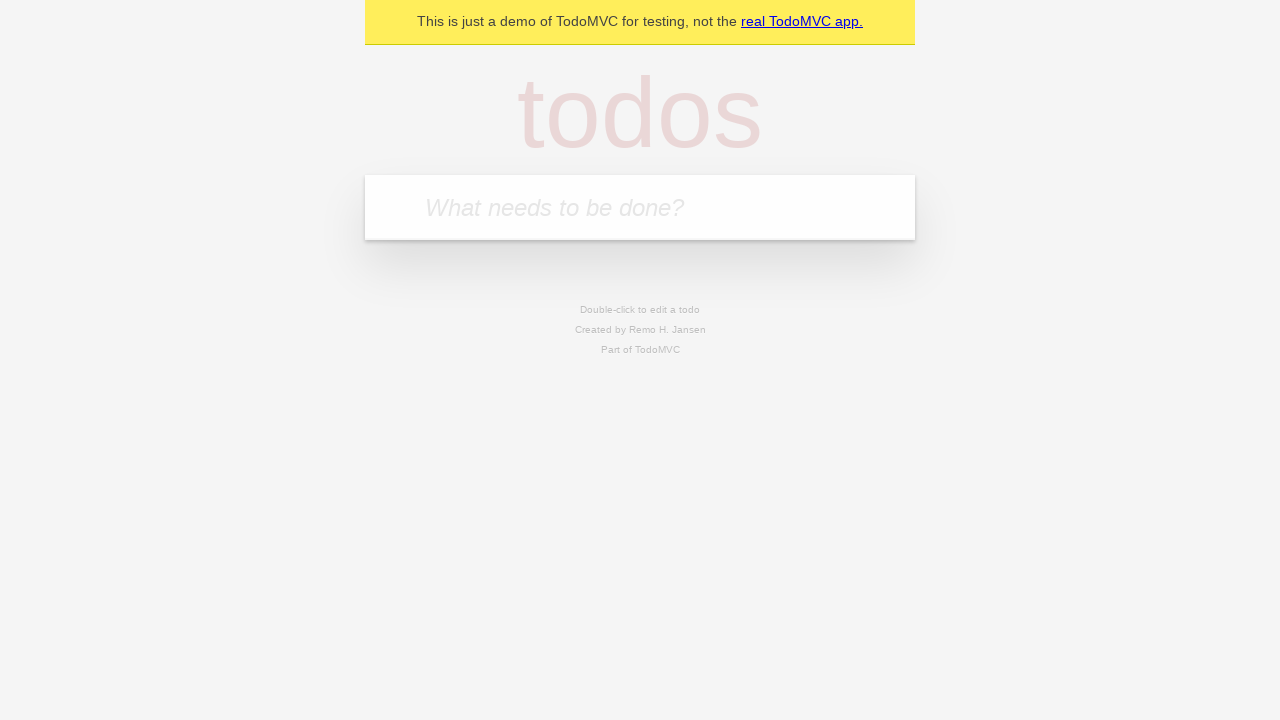

Filled todo input with 'buy some cheese' on internal:attr=[placeholder="What needs to be done?"i]
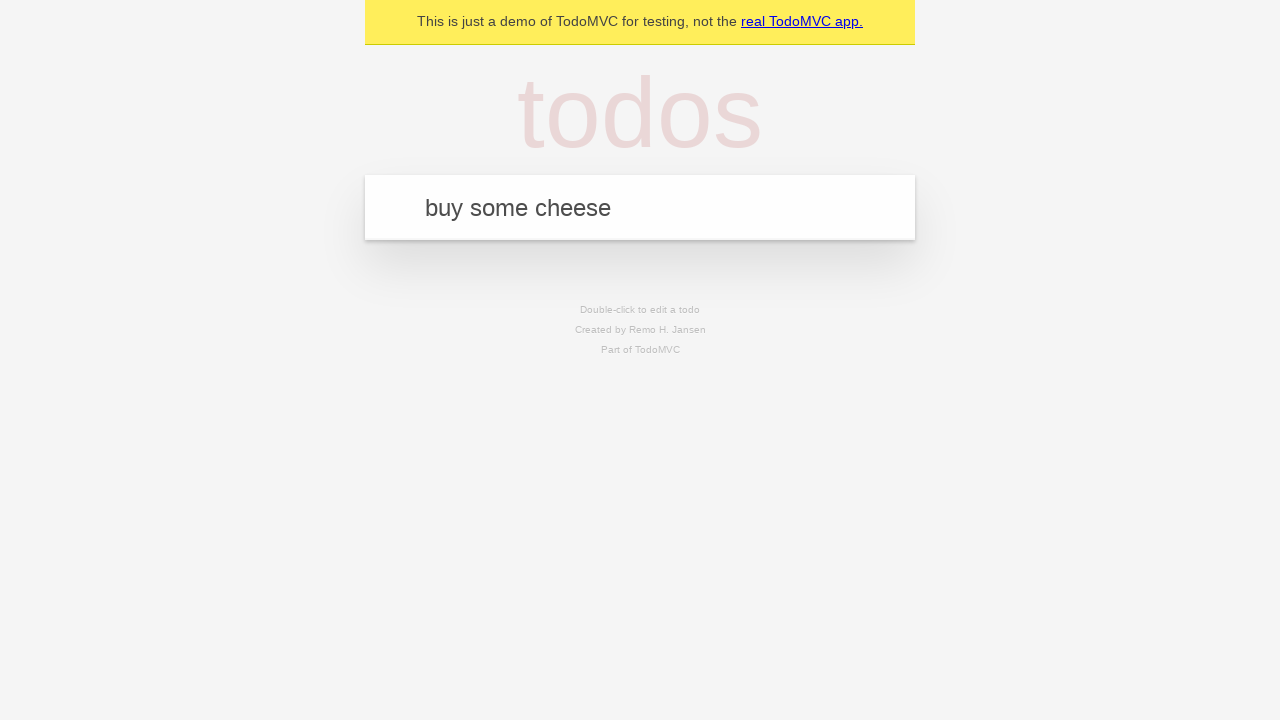

Pressed Enter to add first todo on internal:attr=[placeholder="What needs to be done?"i]
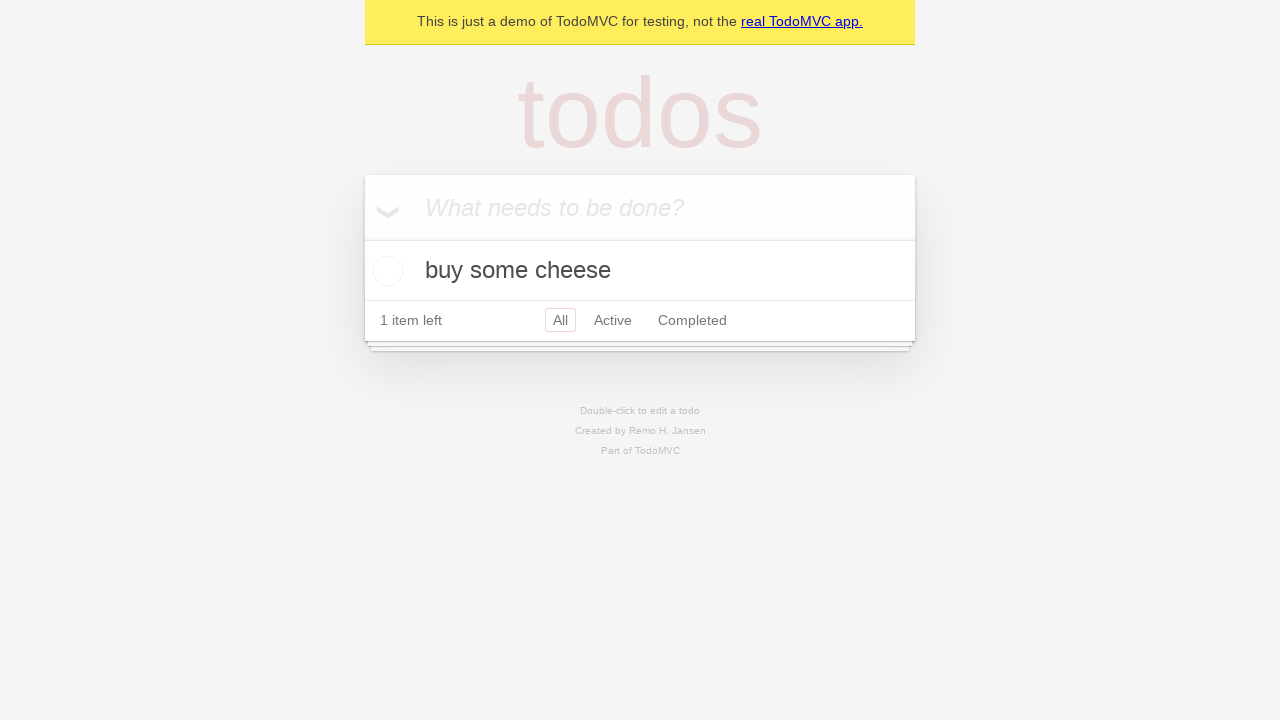

Filled todo input with 'feed the cat' on internal:attr=[placeholder="What needs to be done?"i]
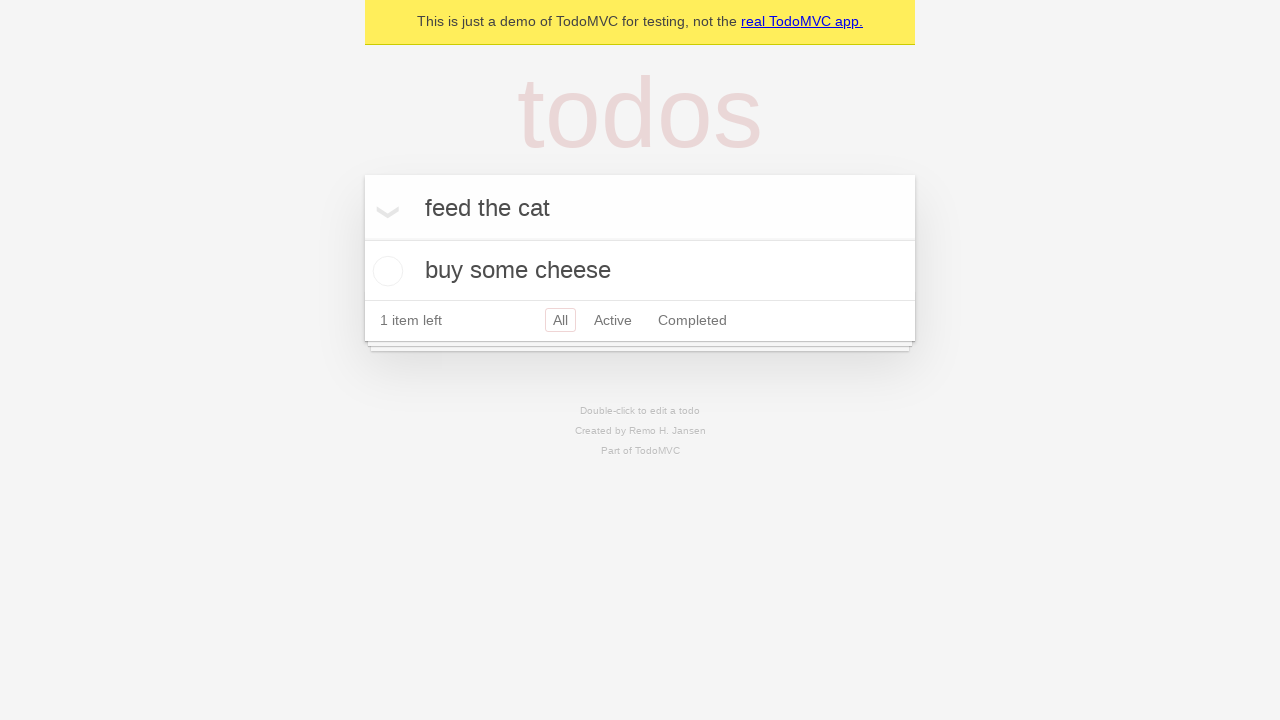

Pressed Enter to add second todo on internal:attr=[placeholder="What needs to be done?"i]
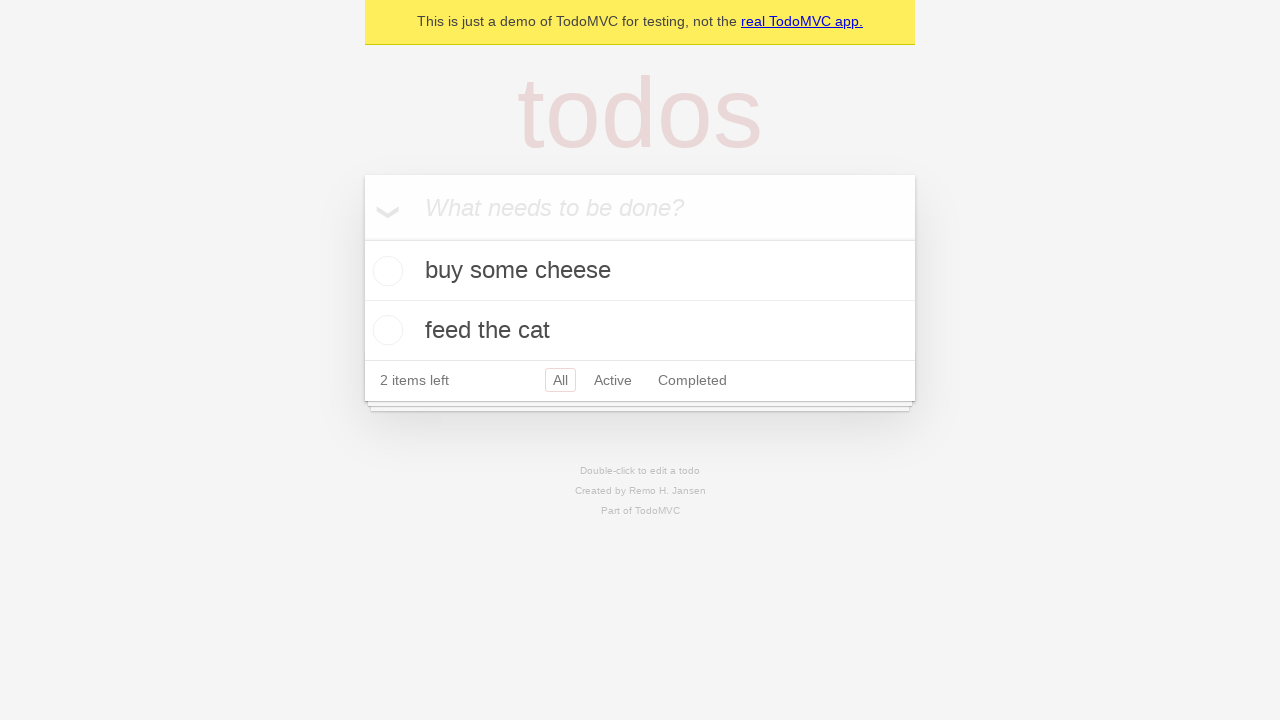

Filled todo input with 'book a doctors appointment' on internal:attr=[placeholder="What needs to be done?"i]
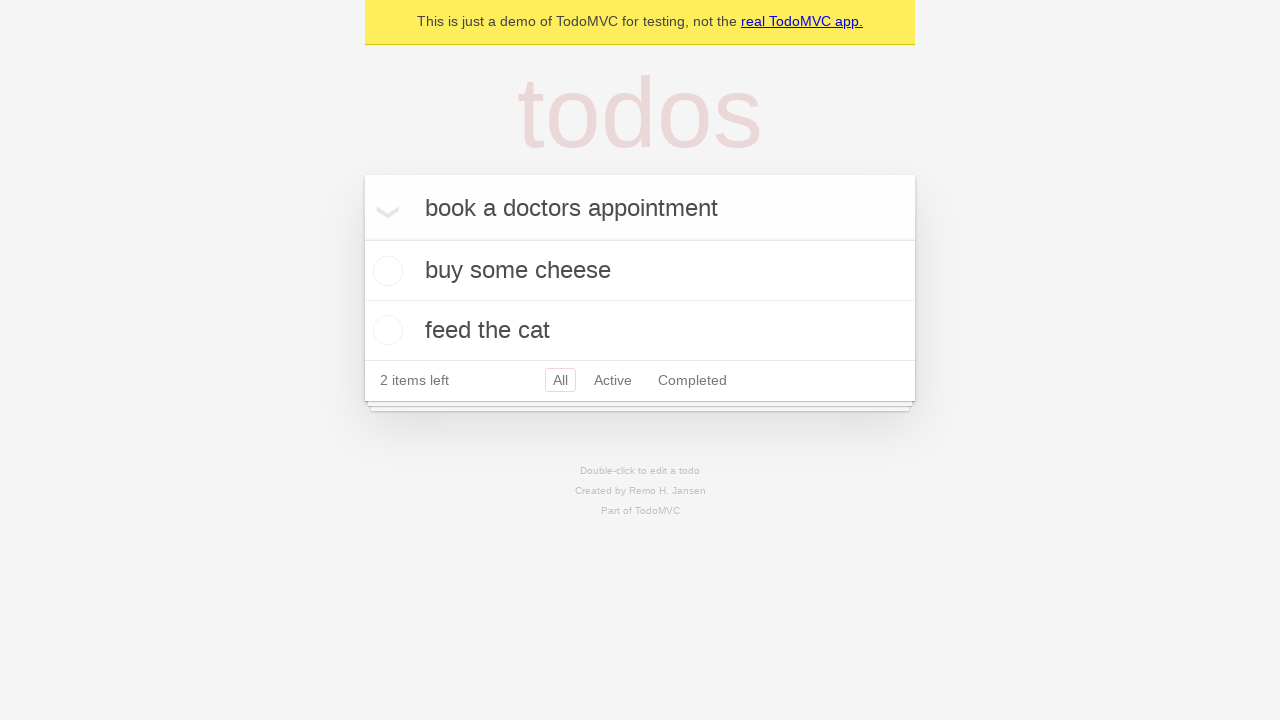

Pressed Enter to add third todo on internal:attr=[placeholder="What needs to be done?"i]
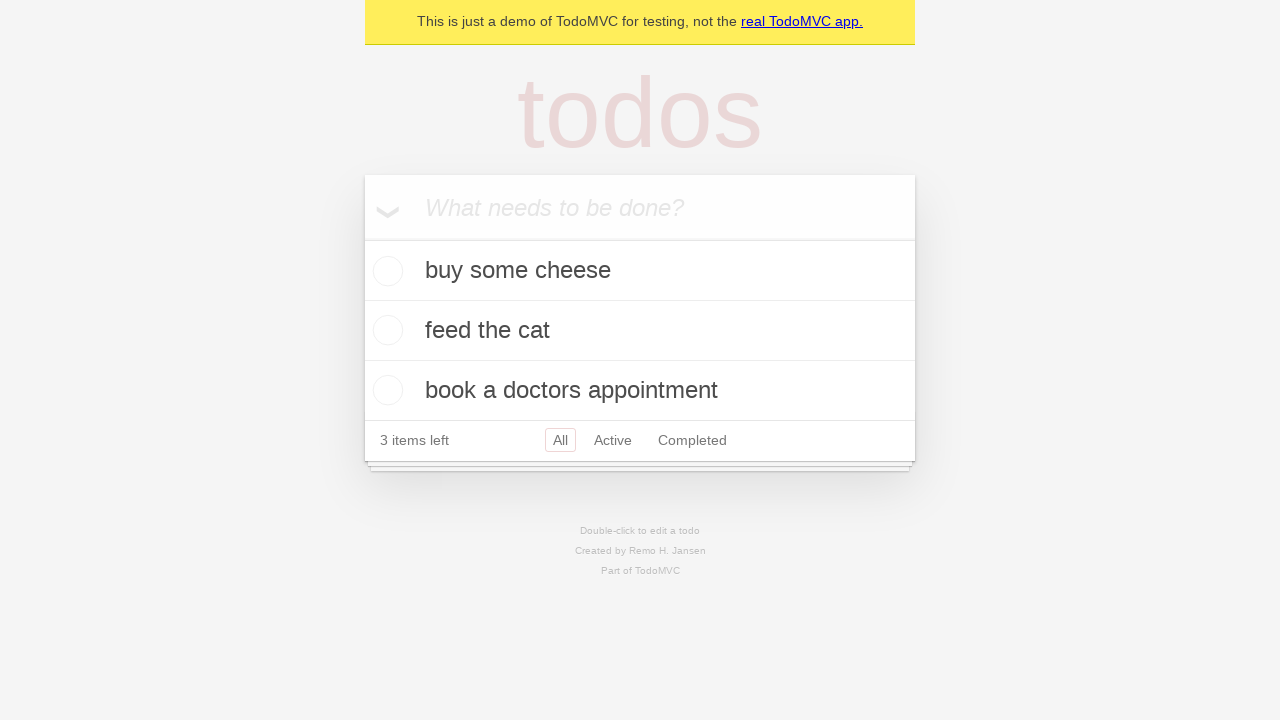

Double-clicked second todo item to enter edit mode at (640, 331) on internal:testid=[data-testid="todo-item"s] >> nth=1
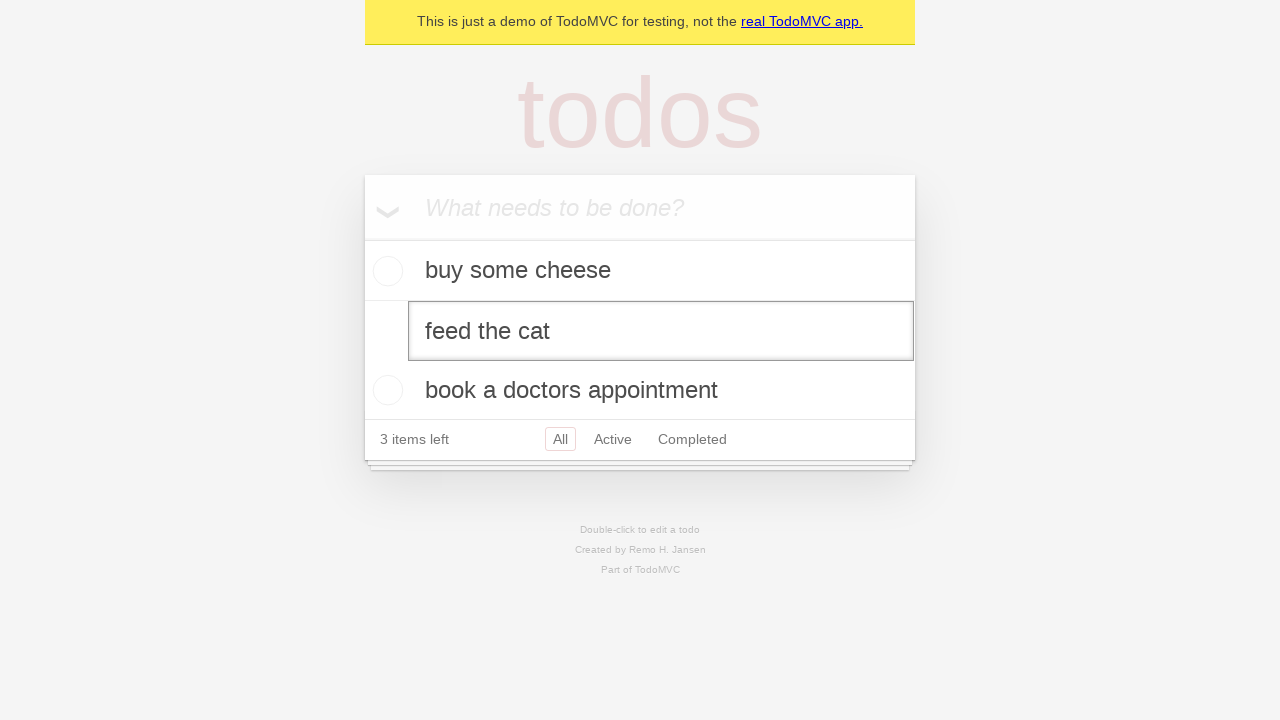

Filled edit field with 'buy some sausages' on internal:testid=[data-testid="todo-item"s] >> nth=1 >> internal:role=textbox[nam
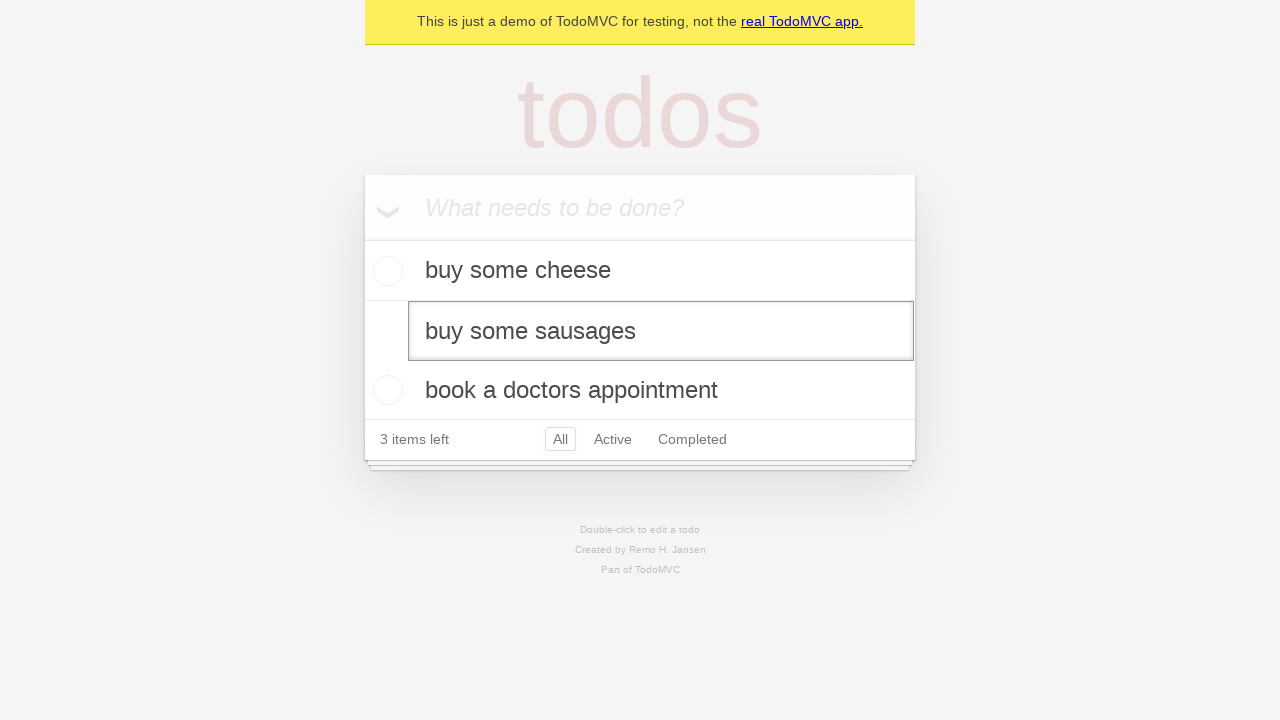

Pressed Escape key to cancel edit and revert changes on internal:testid=[data-testid="todo-item"s] >> nth=1 >> internal:role=textbox[nam
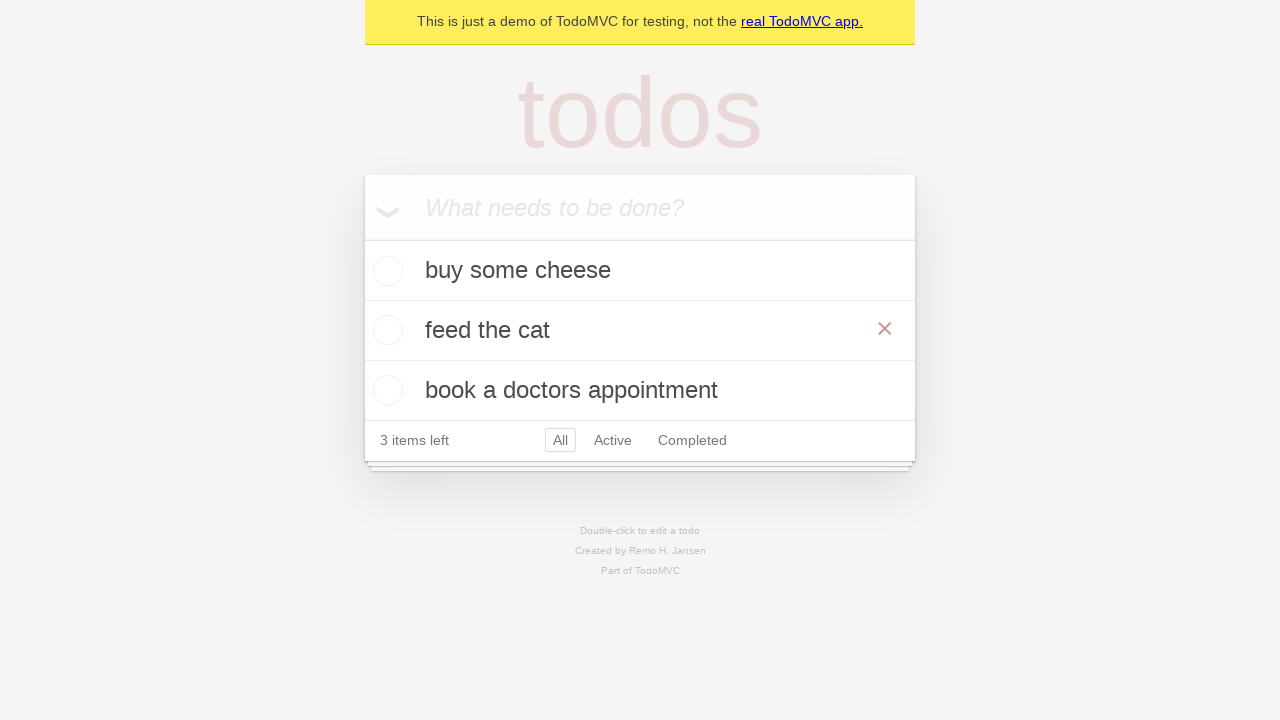

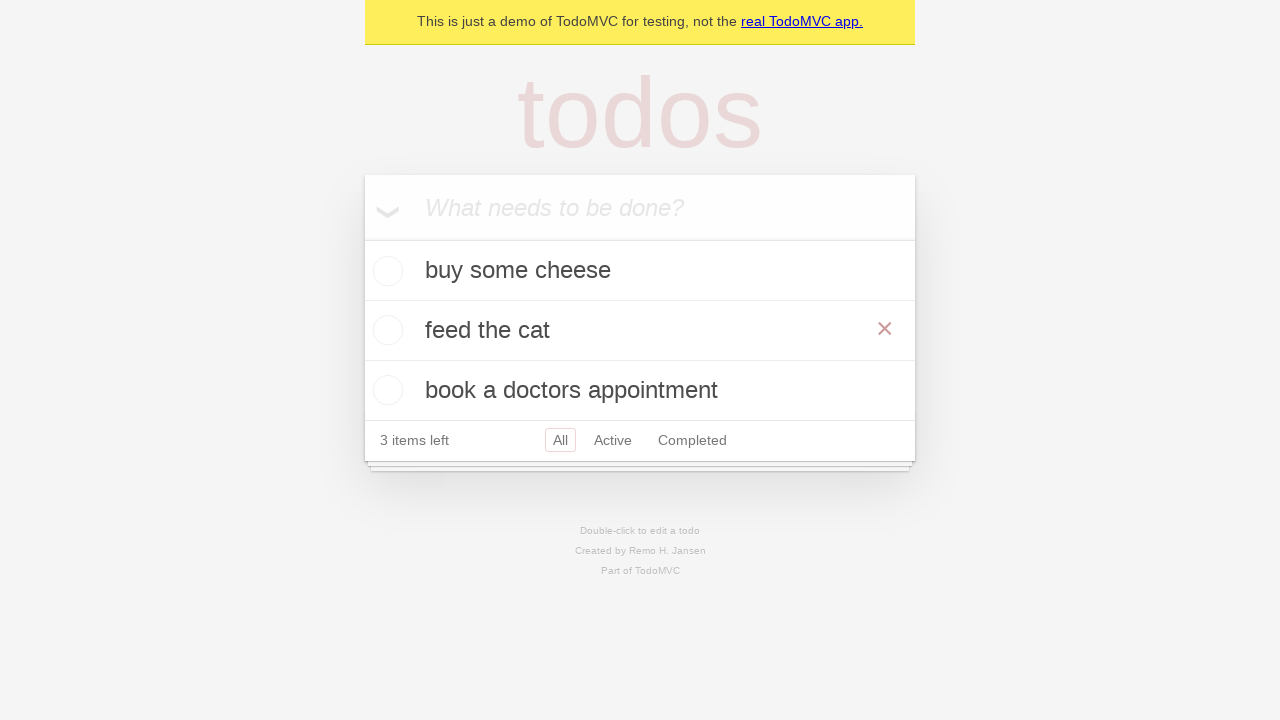